Tests if the "Get Started" button on the WebdriverIO homepage is displayed/visible on the page.

Starting URL: https://webdriver.io

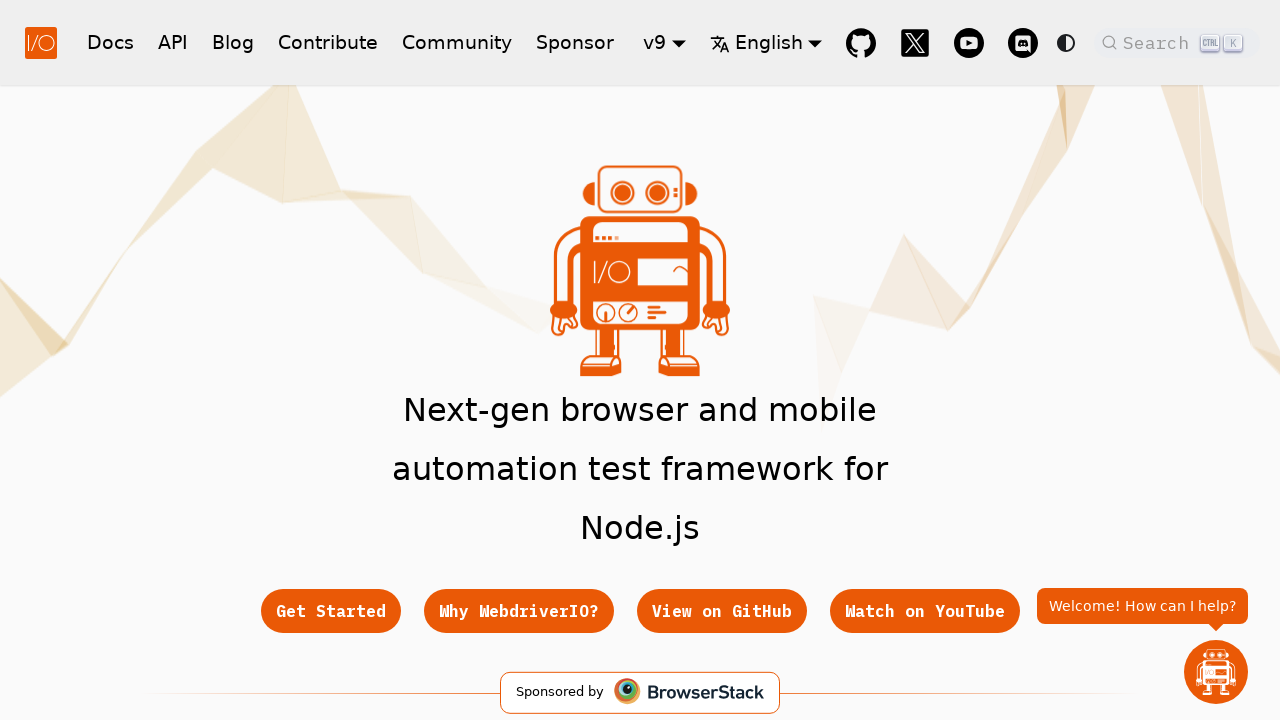

Navigated to WebdriverIO homepage
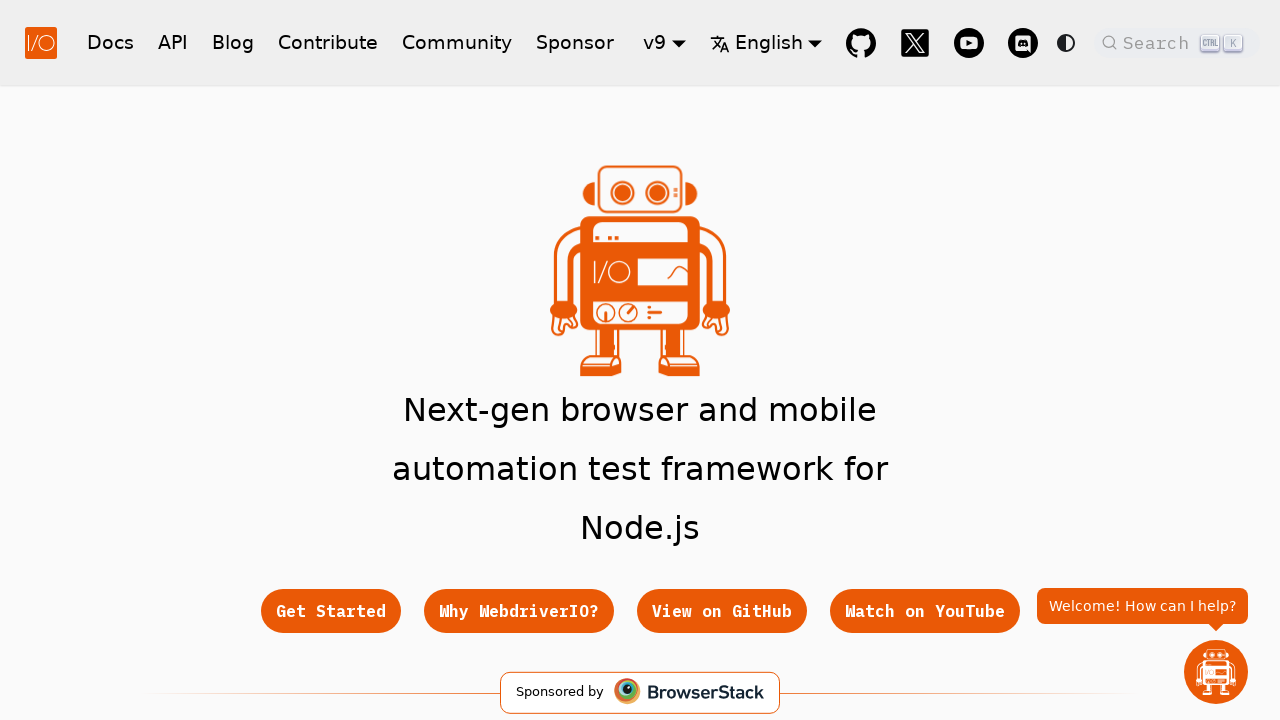

Located the Get Started button element
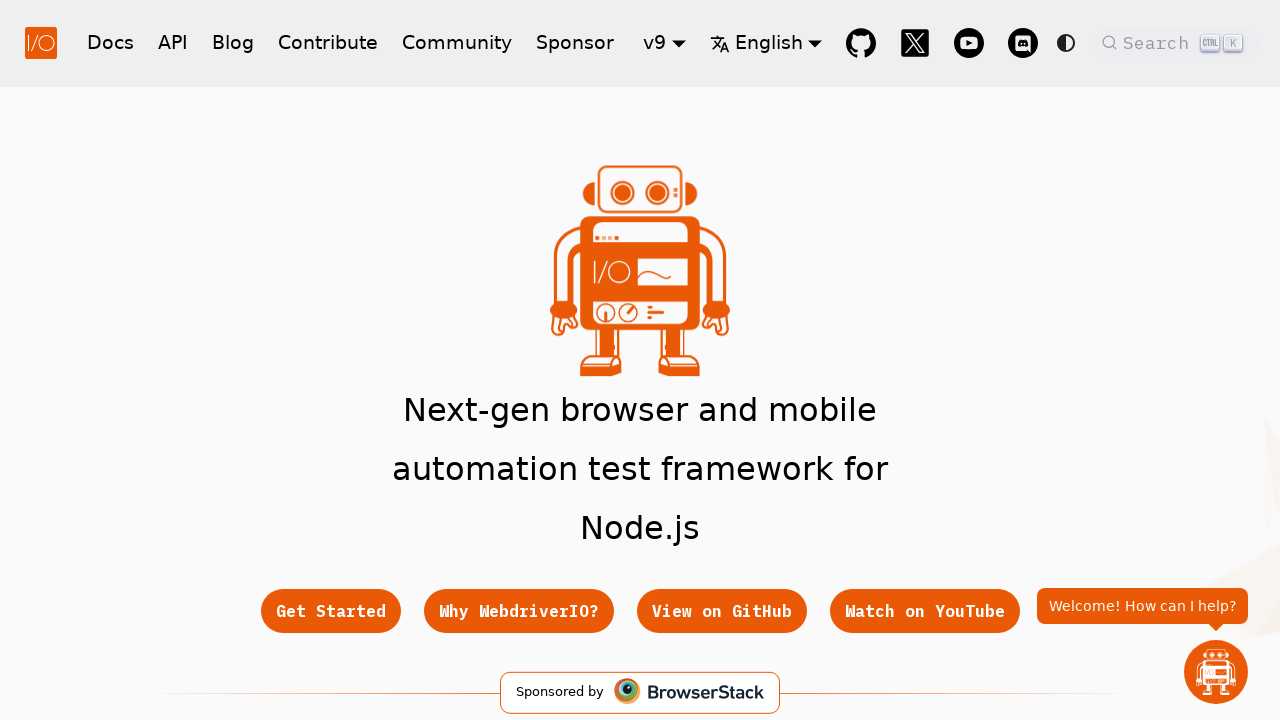

Checked if Get Started button is displayed: True
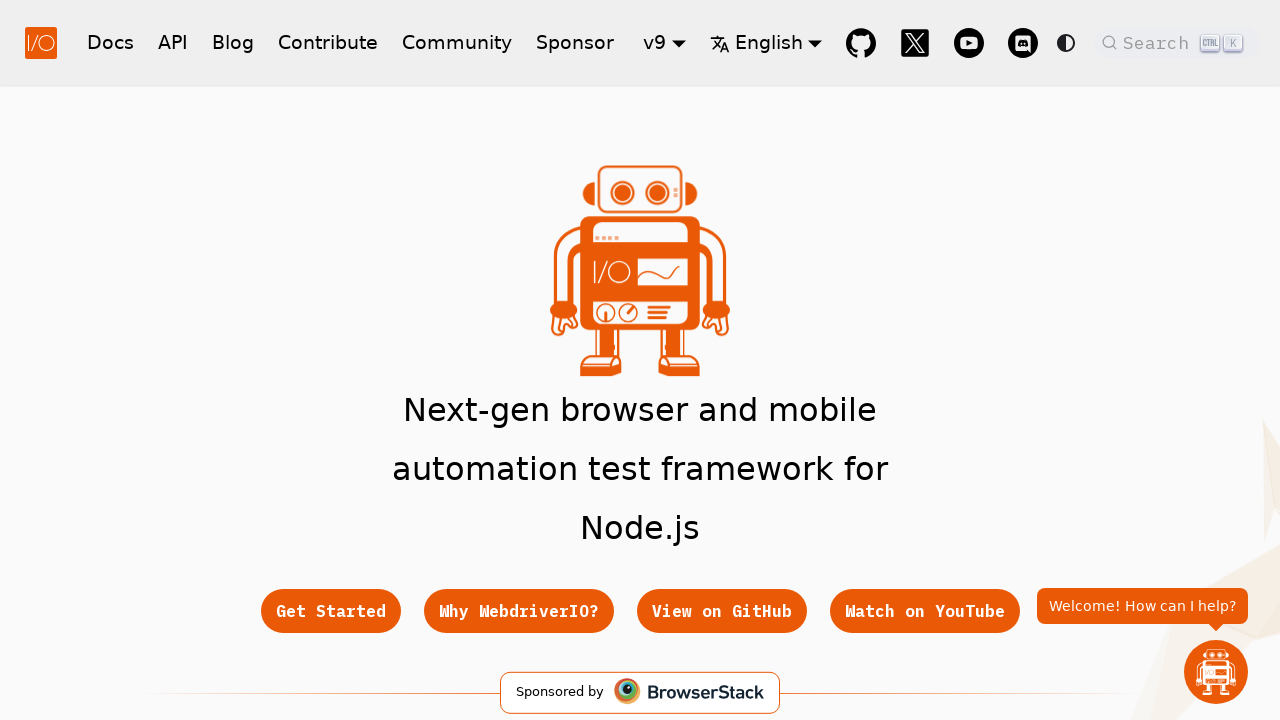

Printed visibility result to console
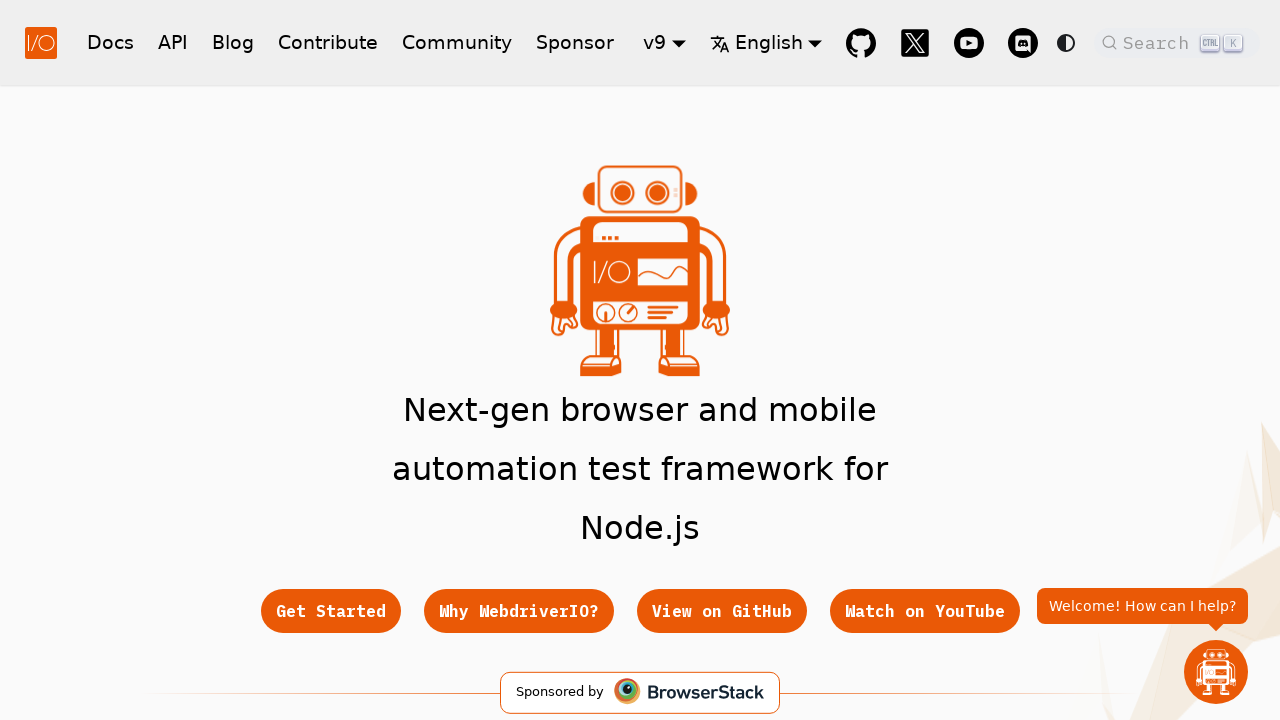

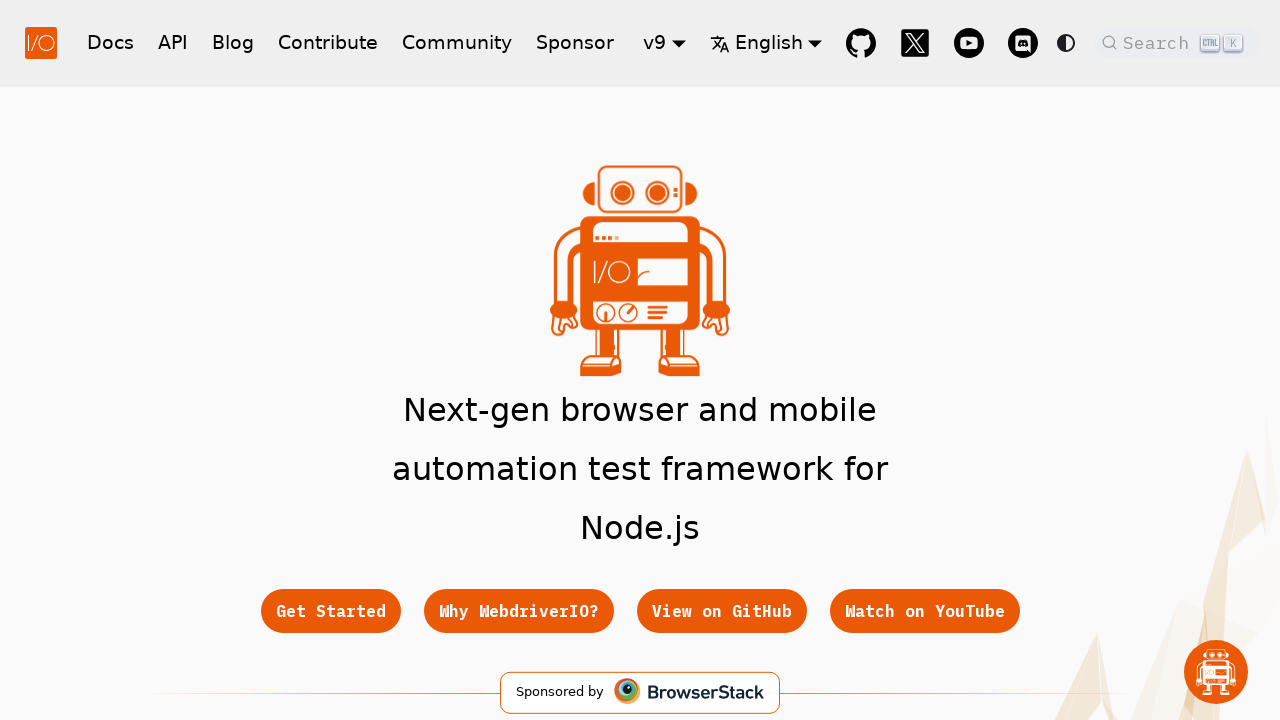